Tests checkbox functionality by clicking on three different checkboxes using CSS selectors to verify they can be toggled

Starting URL: https://formy-project.herokuapp.com/checkbox

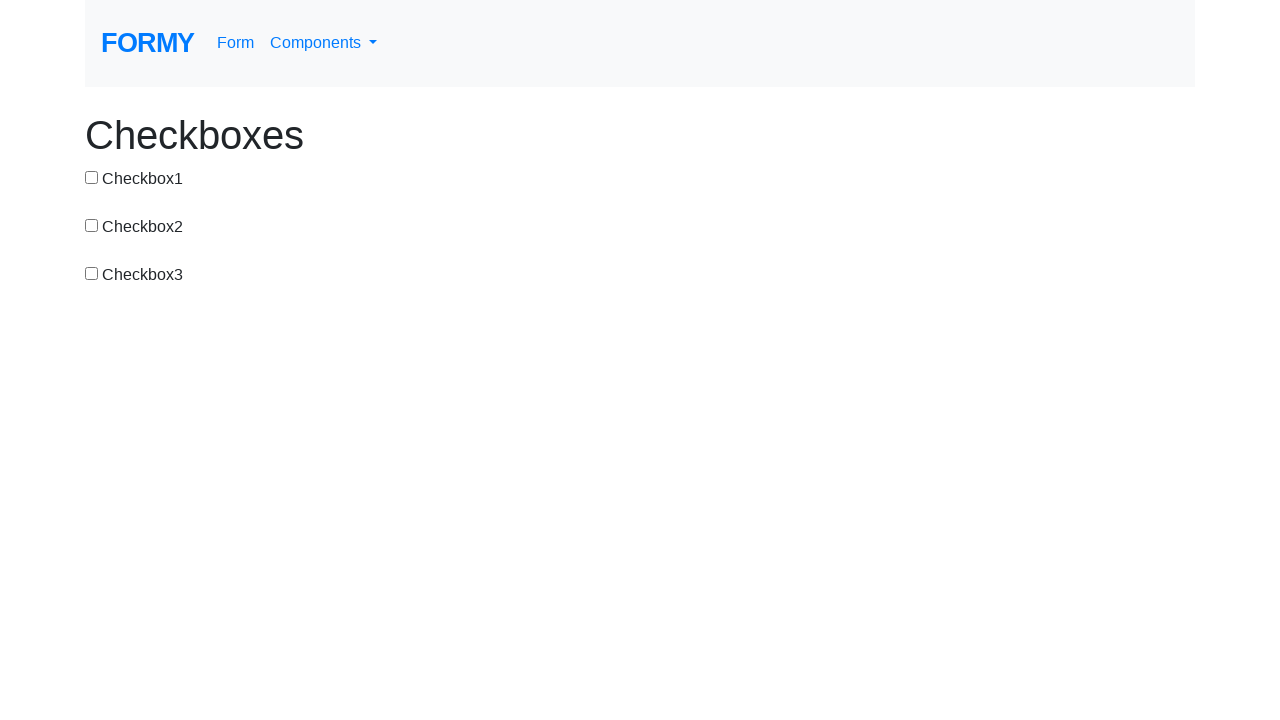

Clicked checkbox 1 at (92, 177) on #checkbox-1
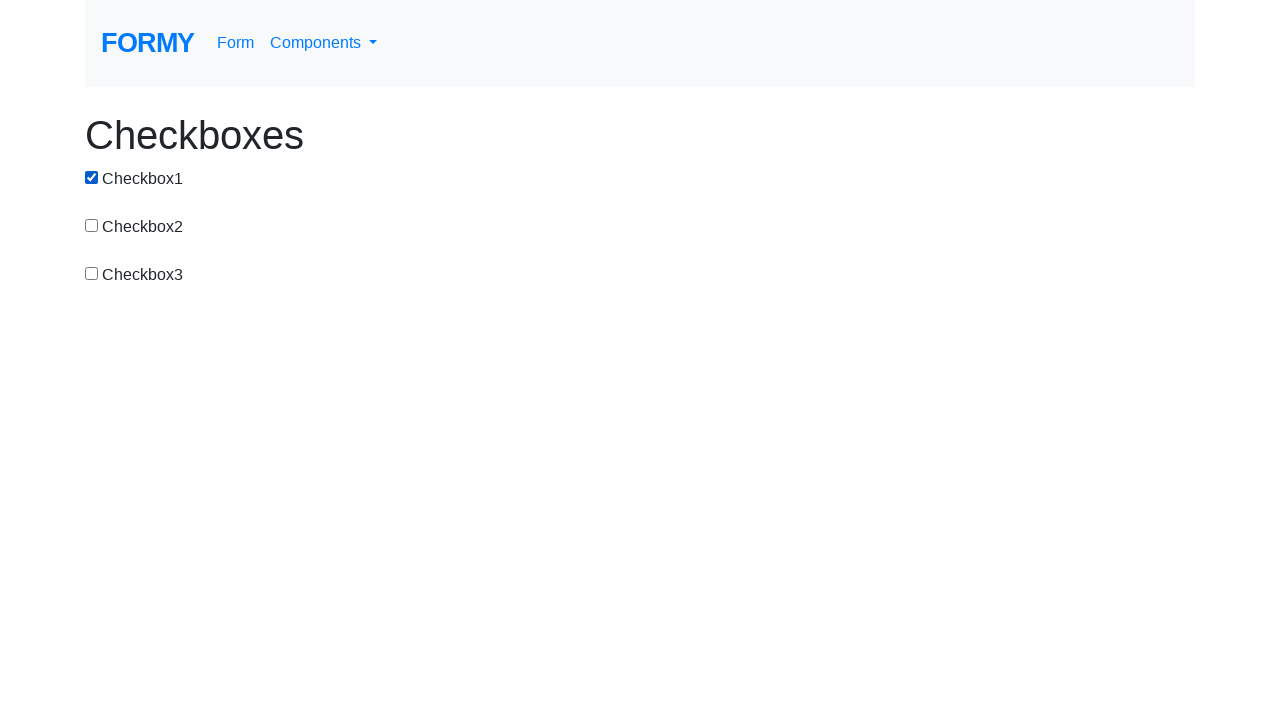

Clicked checkbox 2 at (92, 225) on #checkbox-2
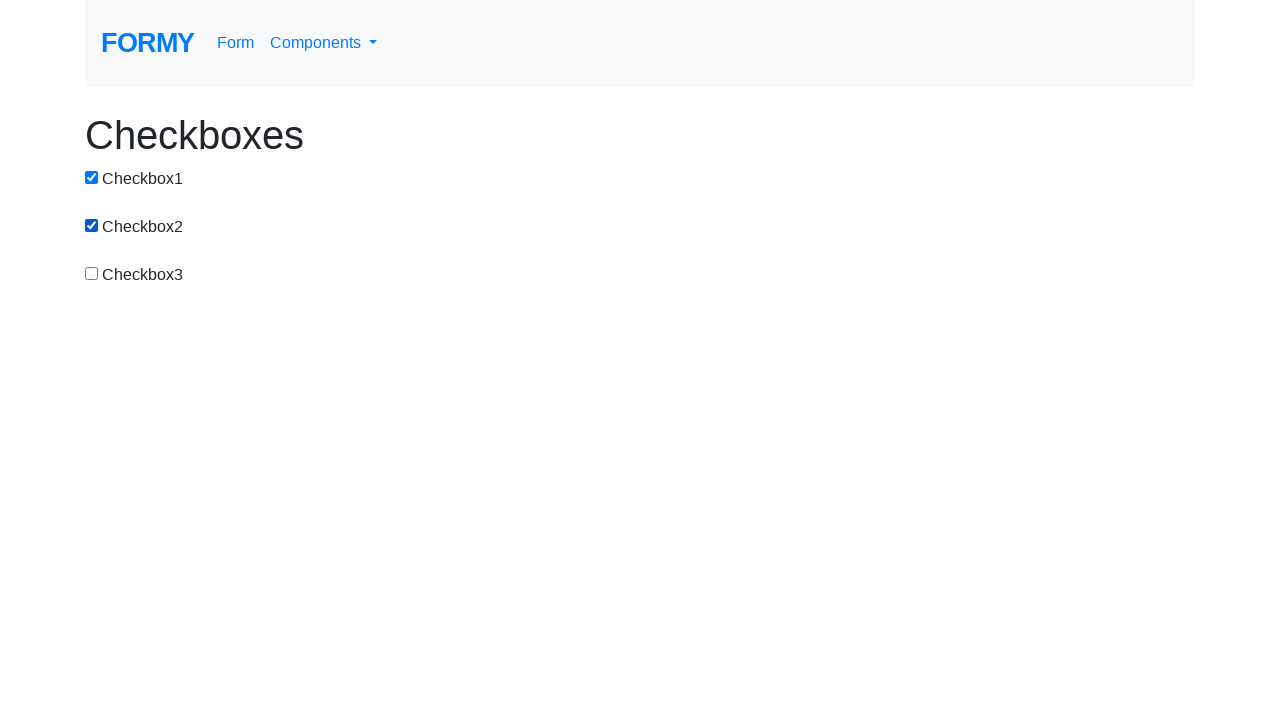

Clicked checkbox 3 at (92, 273) on #checkbox-3
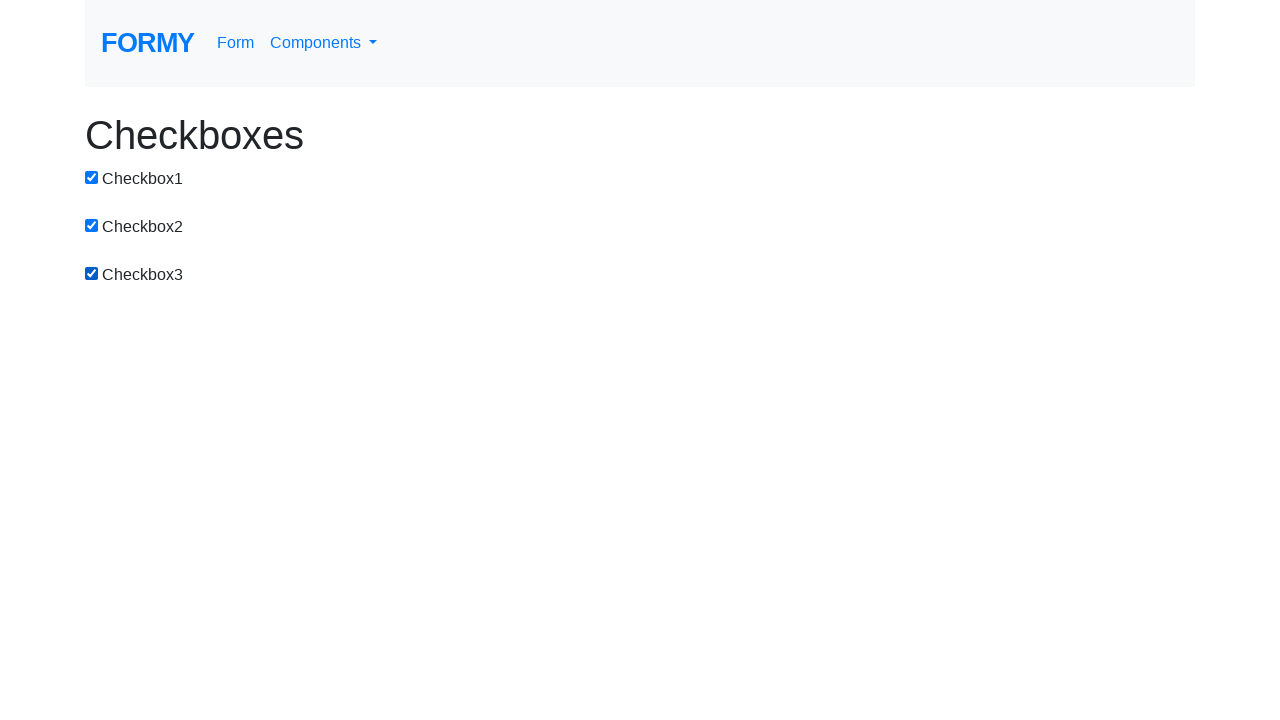

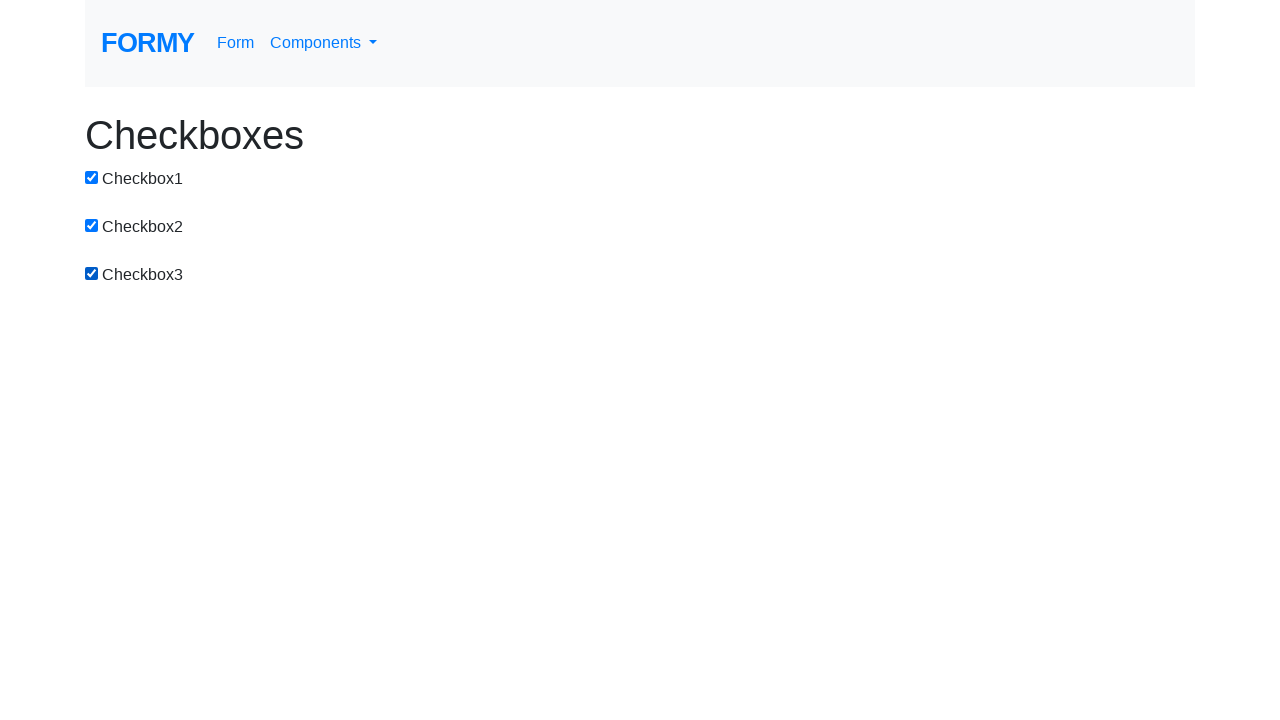